Tests the checkboxes page by navigating to it and clicking on a checkbox

Starting URL: https://formy-project.herokuapp.com/

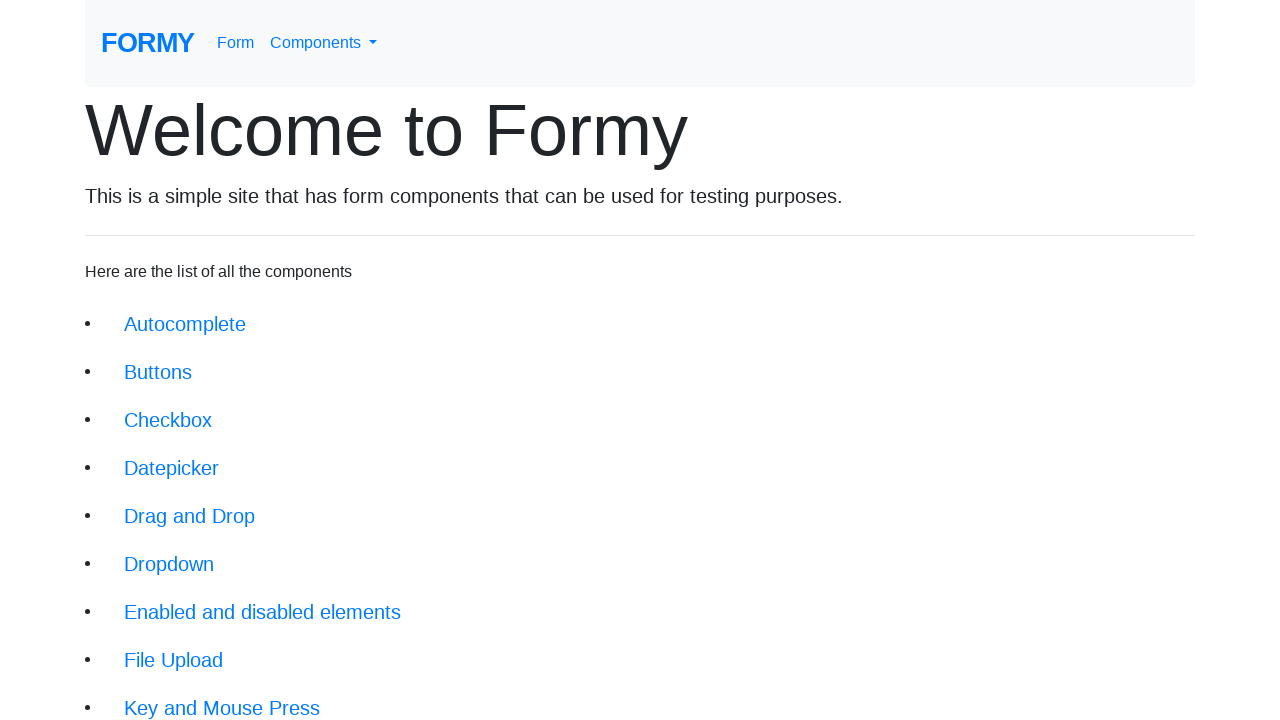

Clicked on checkboxes link (3rd item in navigation) at (168, 420) on xpath=//li[3]/a[@class = 'btn btn-lg']
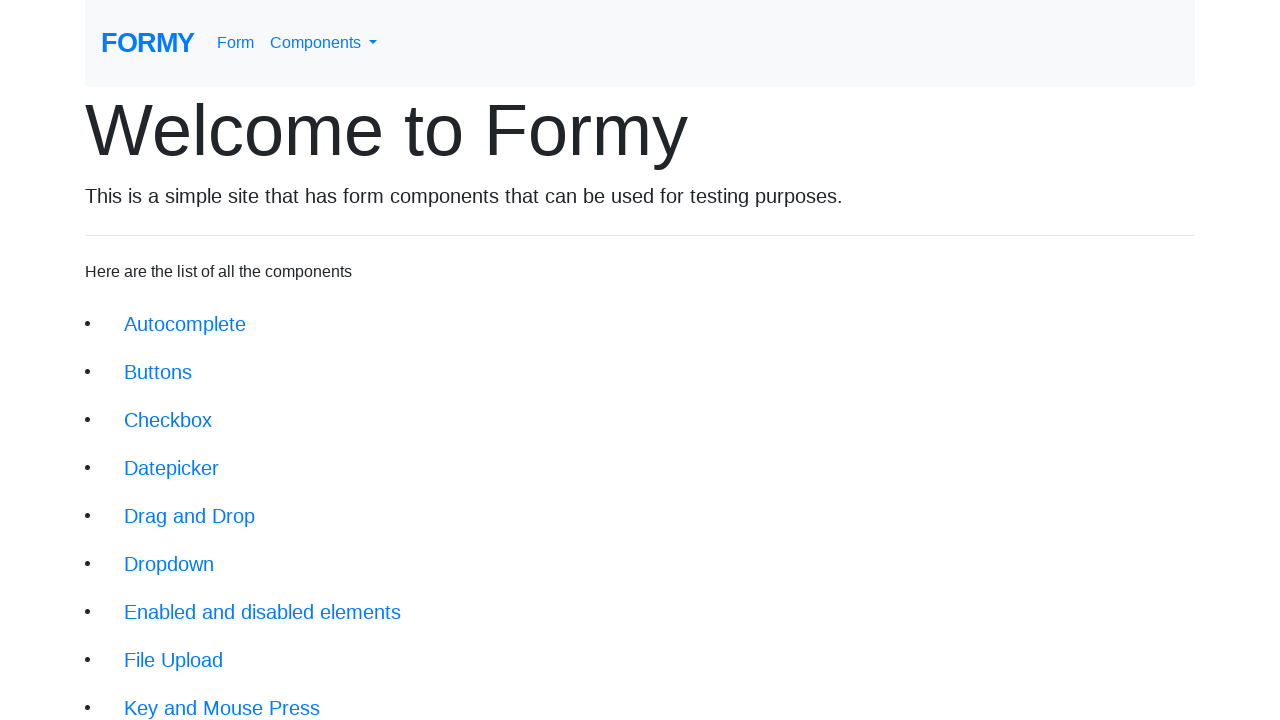

Checkboxes page header loaded
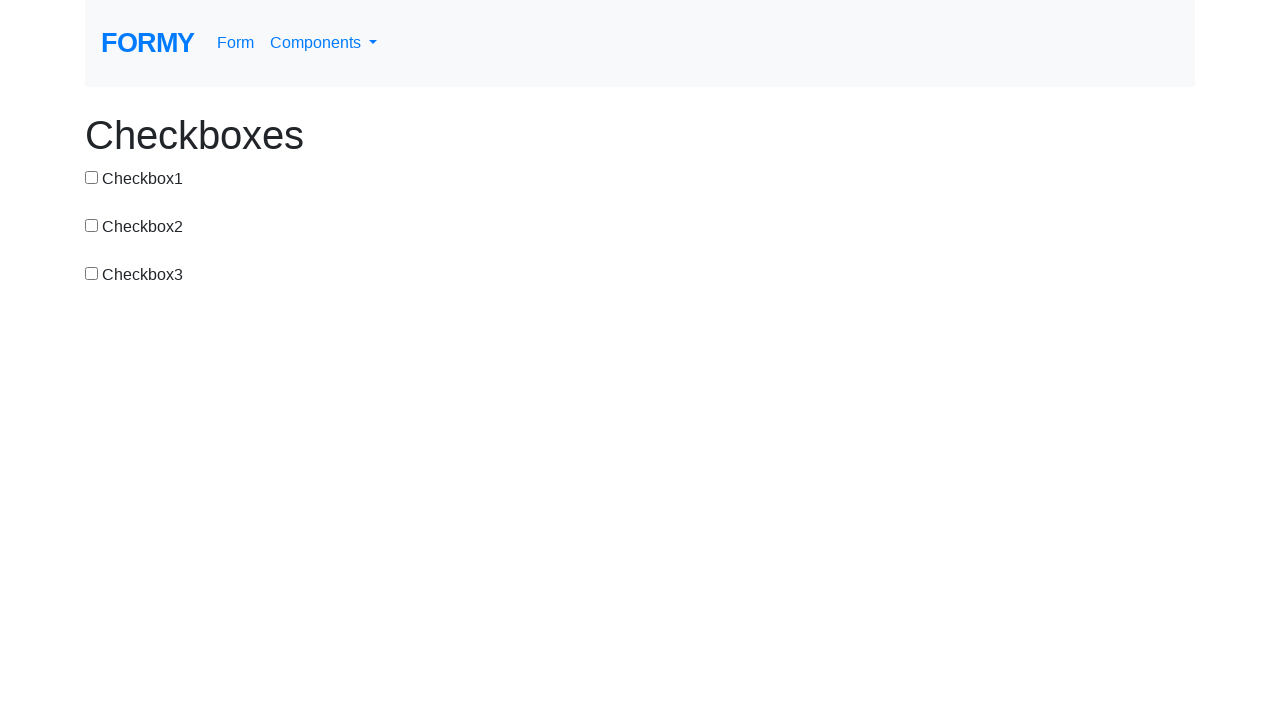

Clicked on checkbox 2 at (92, 225) on xpath=//input[@id='checkbox-2']
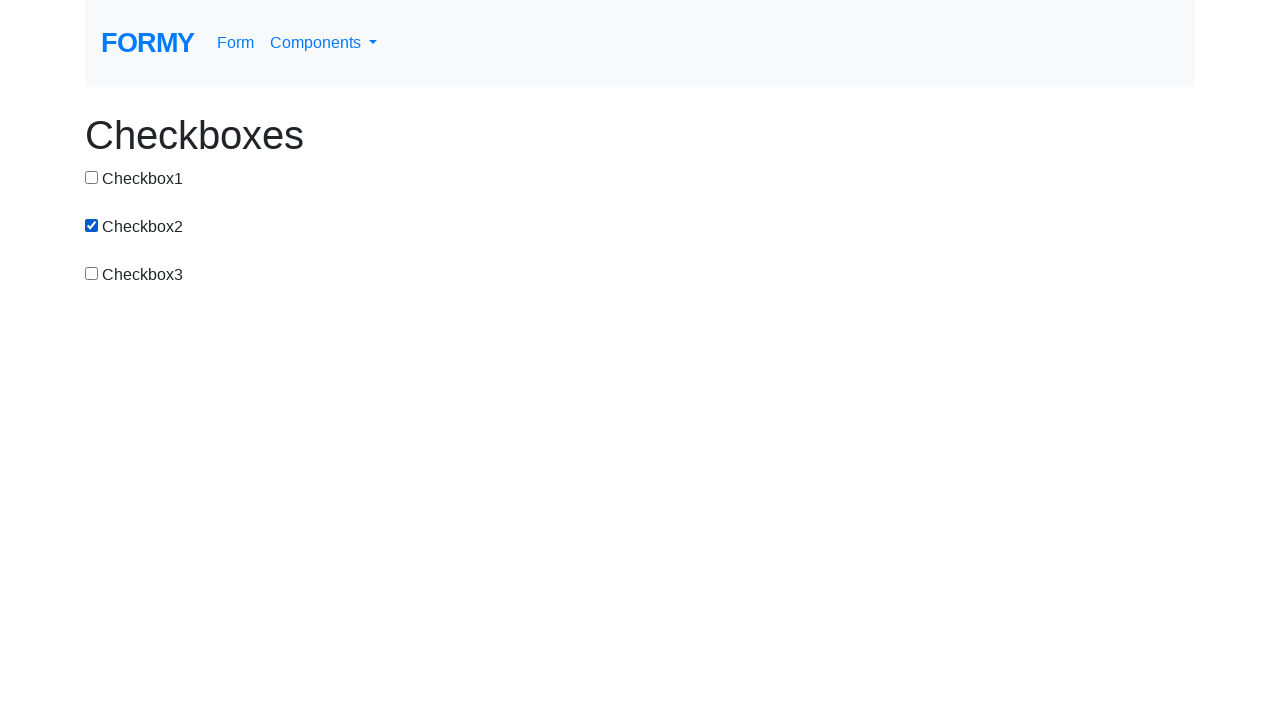

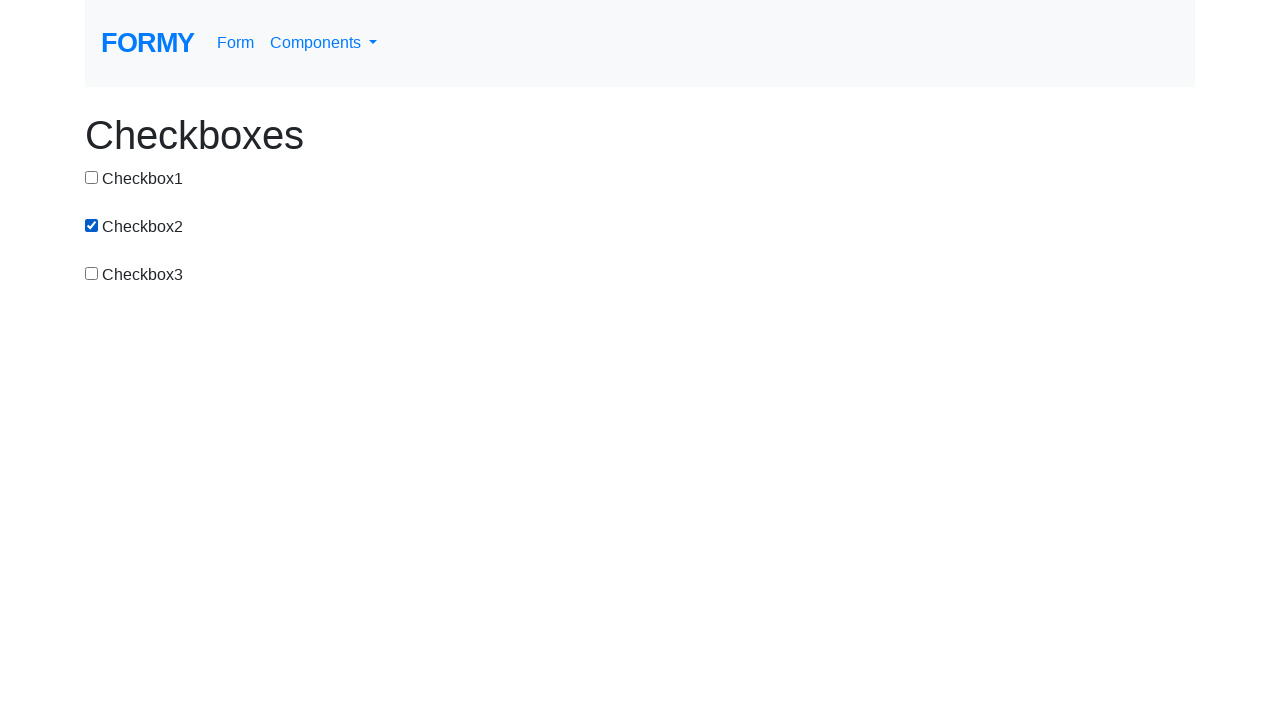